Tests a flight booking form by selecting one-way trip, choosing origin (DEL) and destination (MAA), selecting a date, enabling senior citizen discount, adding passengers (5 adults), and clicking the search button.

Starting URL: https://rahulshettyacademy.com/dropdownsPractise/

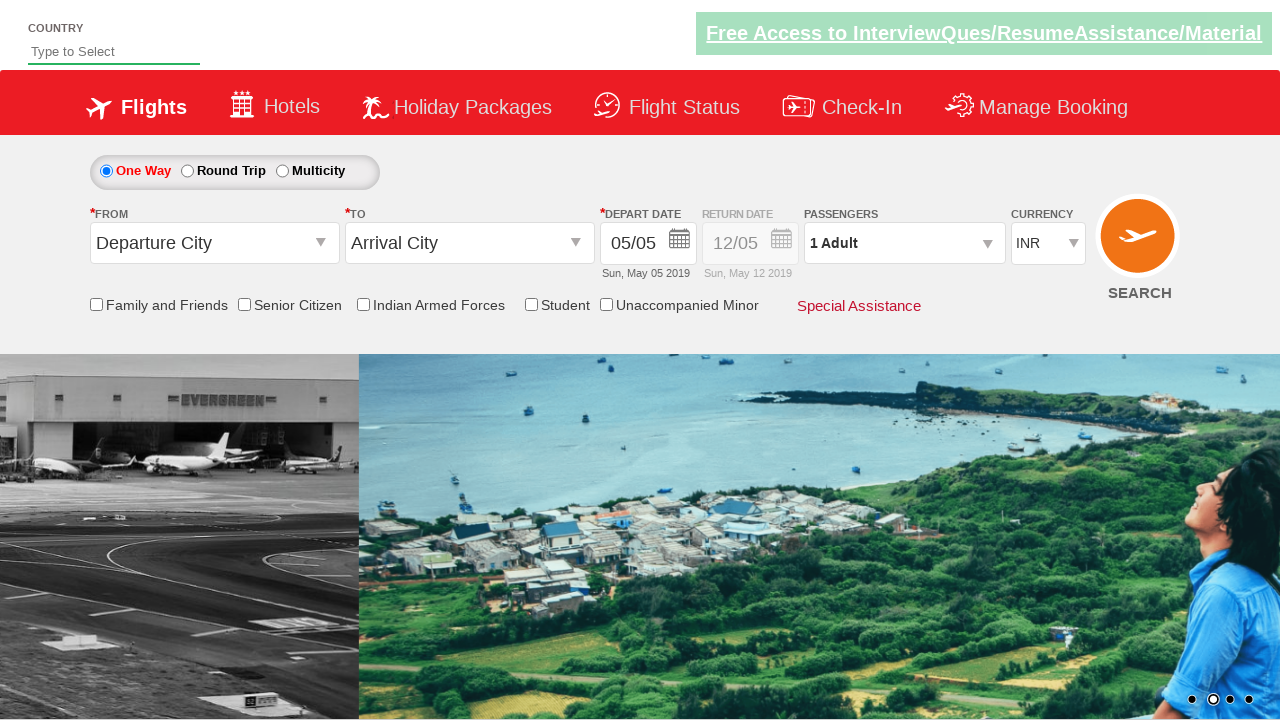

Selected one-way trip radio button at (106, 171) on #ctl00_mainContent_rbtnl_Trip_0
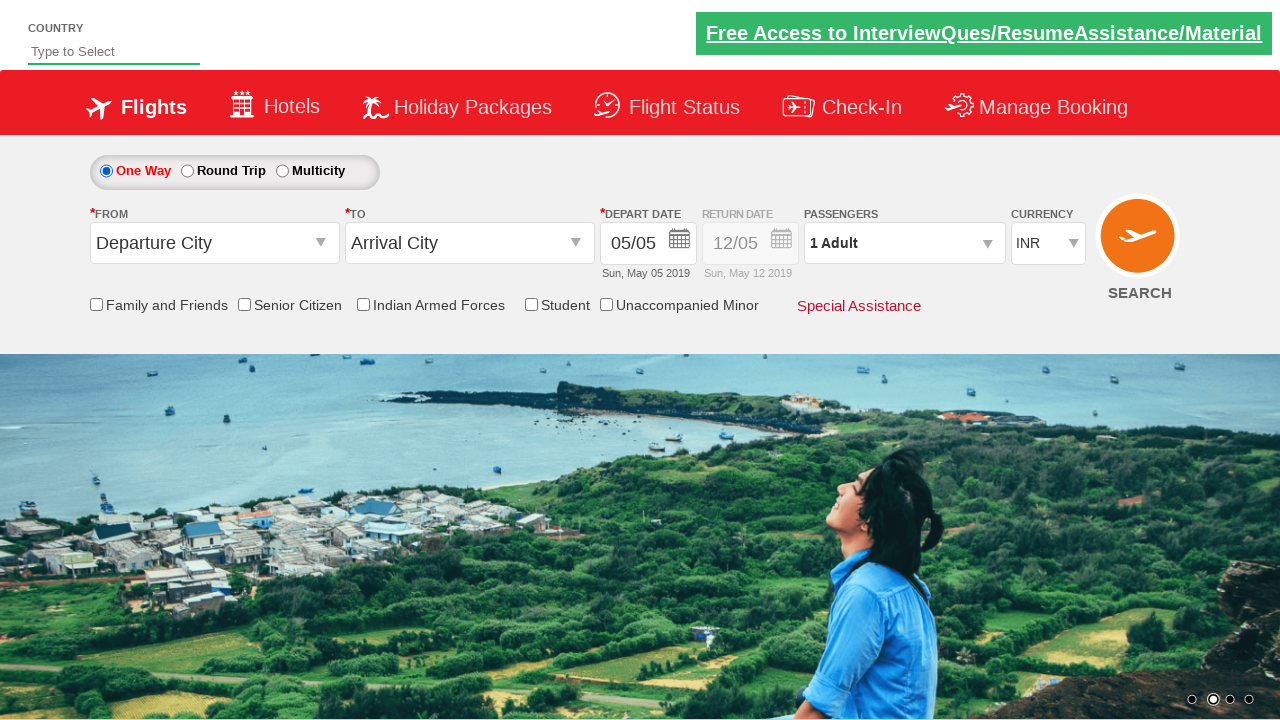

Clicked origin dropdown at (214, 243) on #ctl00_mainContent_ddl_originStation1_CTXT
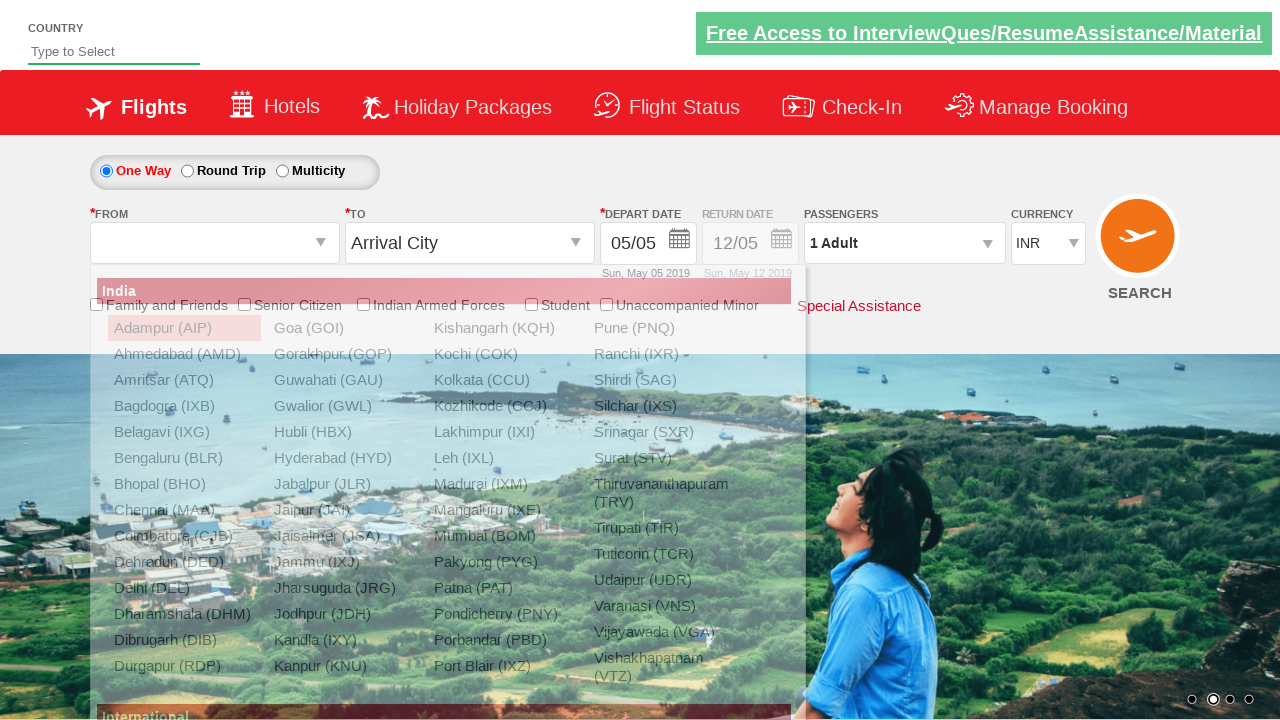

Selected Delhi (DEL) as origin at (184, 588) on xpath=//a[@value='DEL']
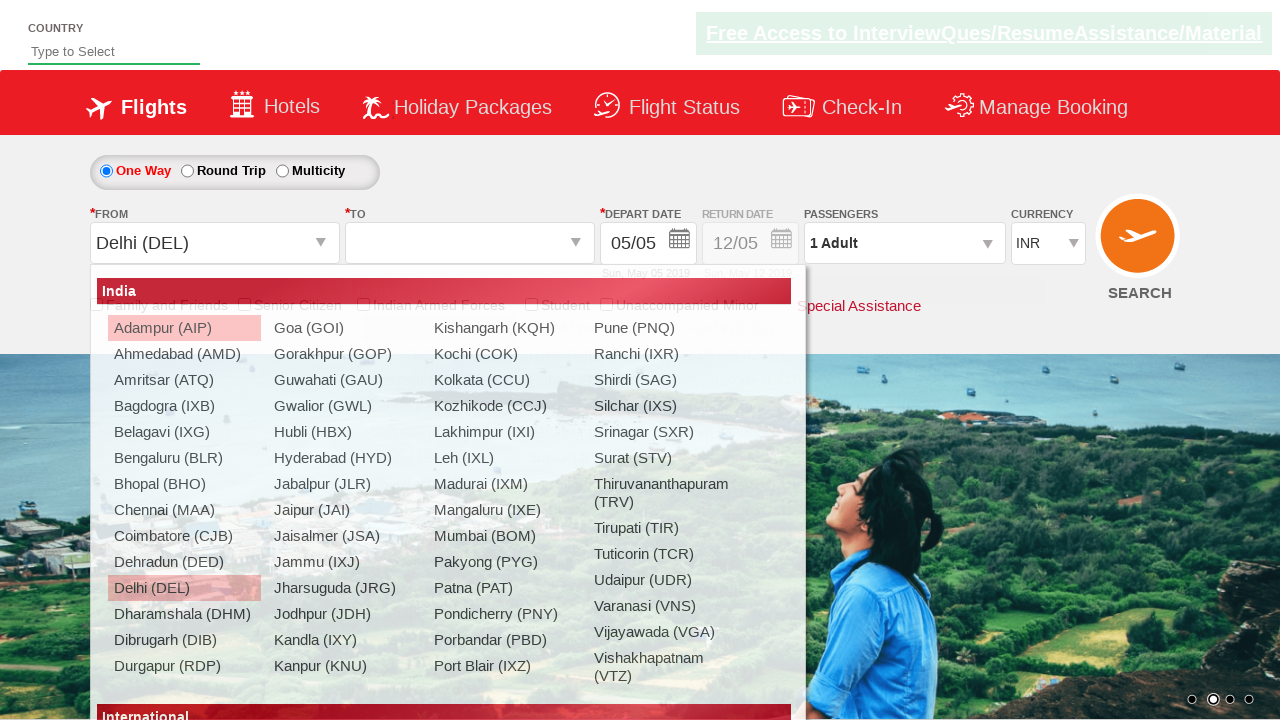

Waited for destination dropdown to be ready
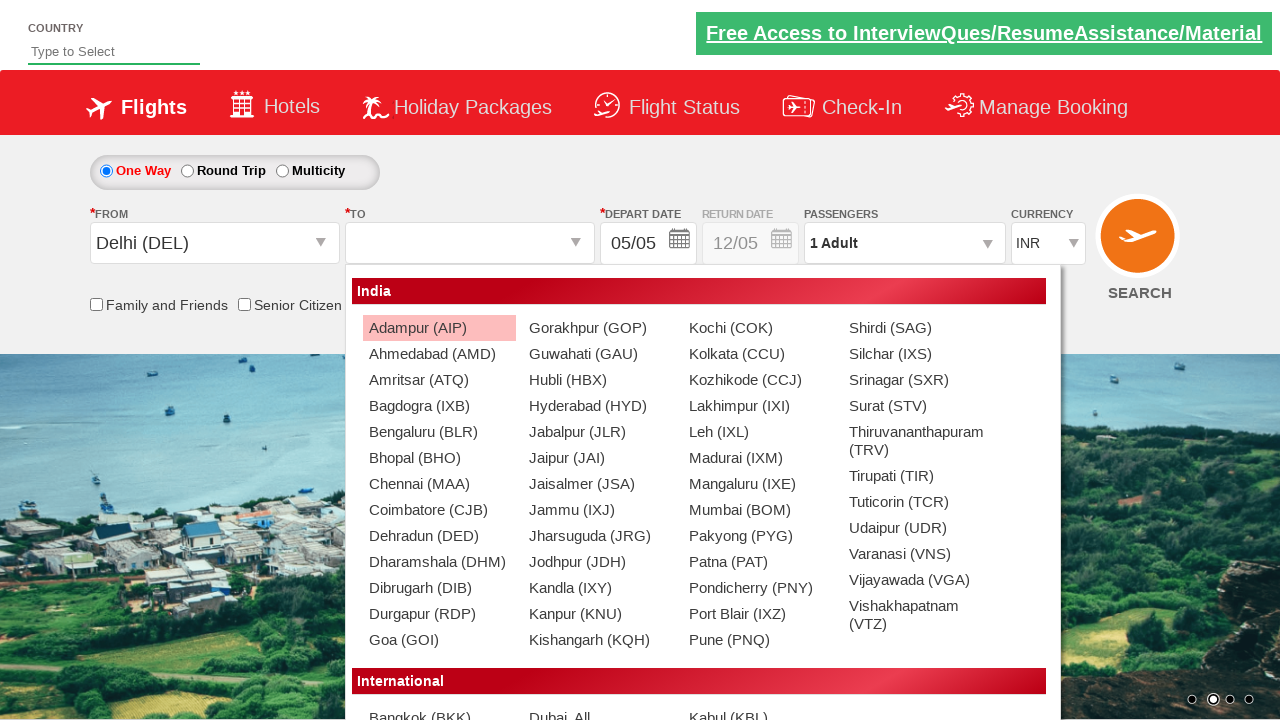

Selected Chennai (MAA) as destination at (439, 484) on xpath=//div[@id='glsctl00_mainContent_ddl_destinationStation1_CTNR'] //a[@value=
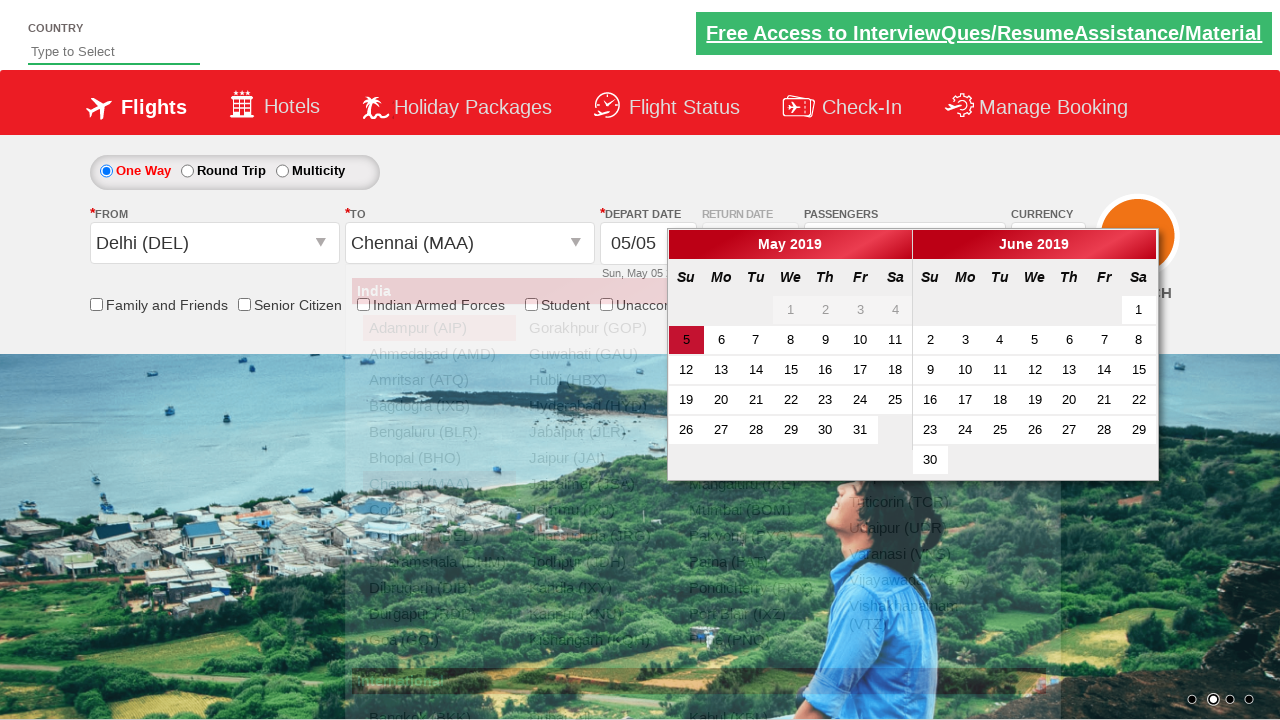

Selected date from calendar at (686, 340) on .ui-state-default.ui-state-active
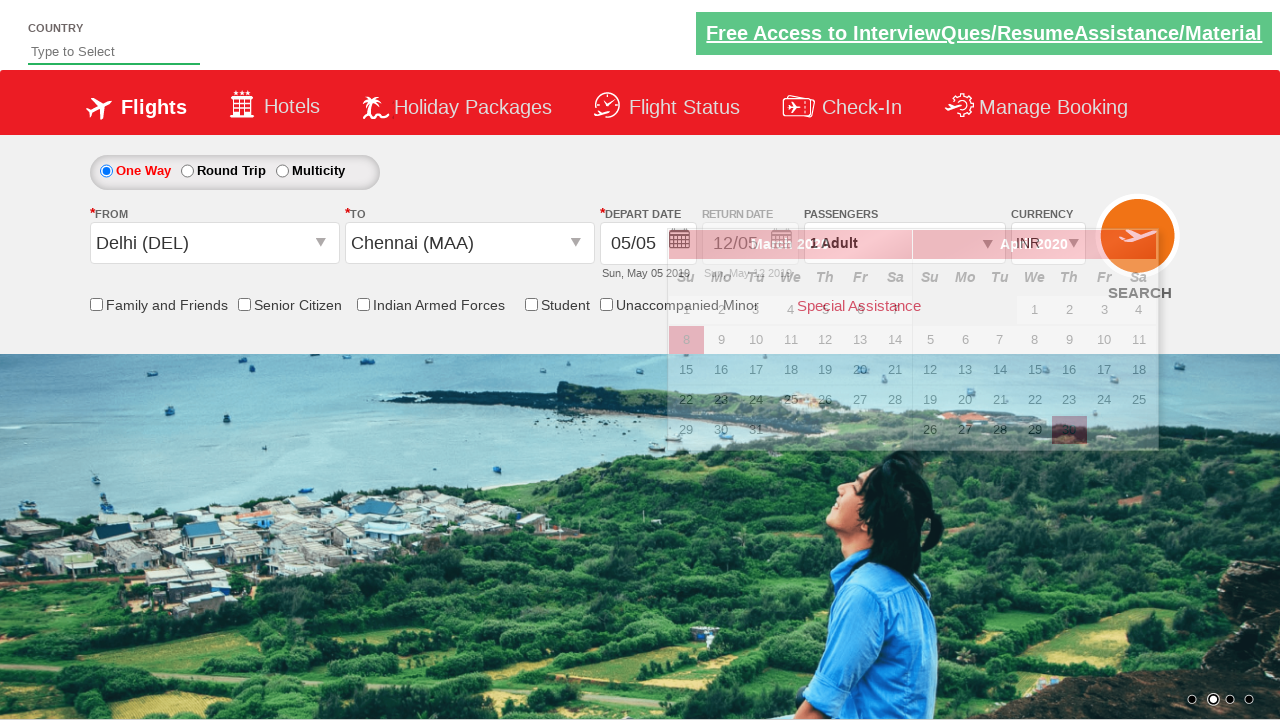

Enabled senior citizen discount at (244, 304) on input[id*=SeniorCitizenDiscount]
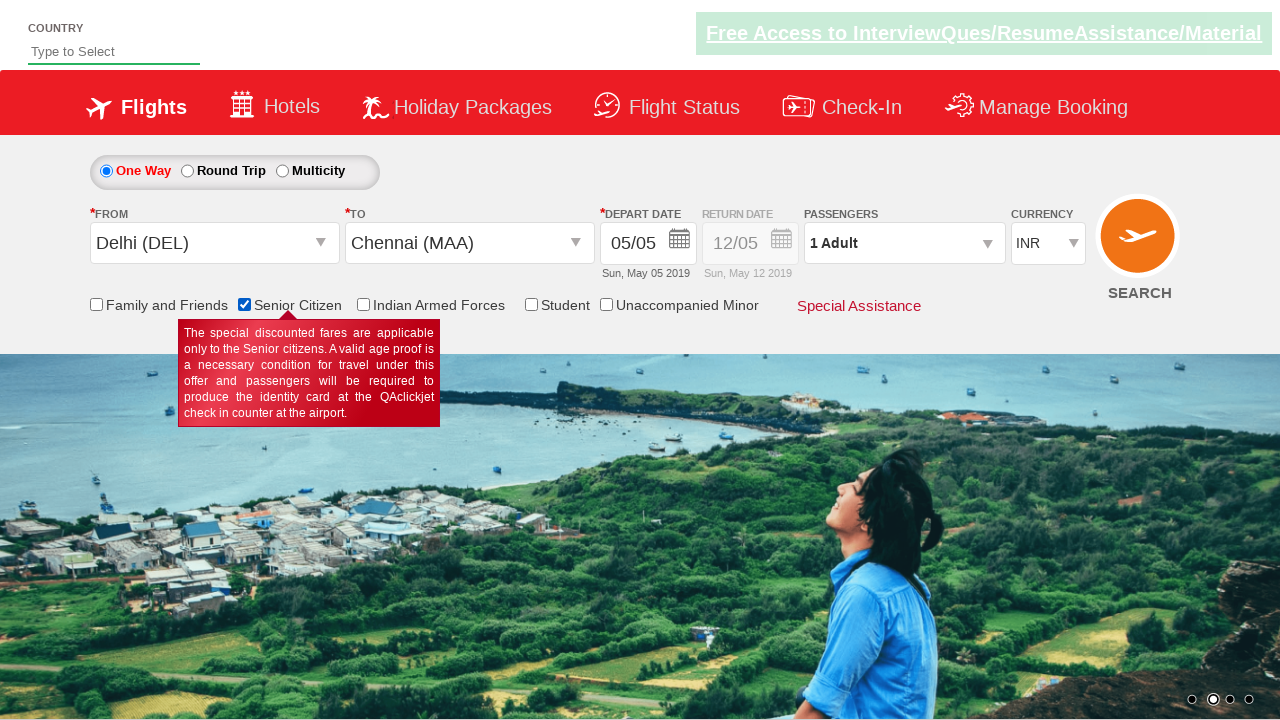

Opened passengers dropdown at (904, 243) on #divpaxinfo
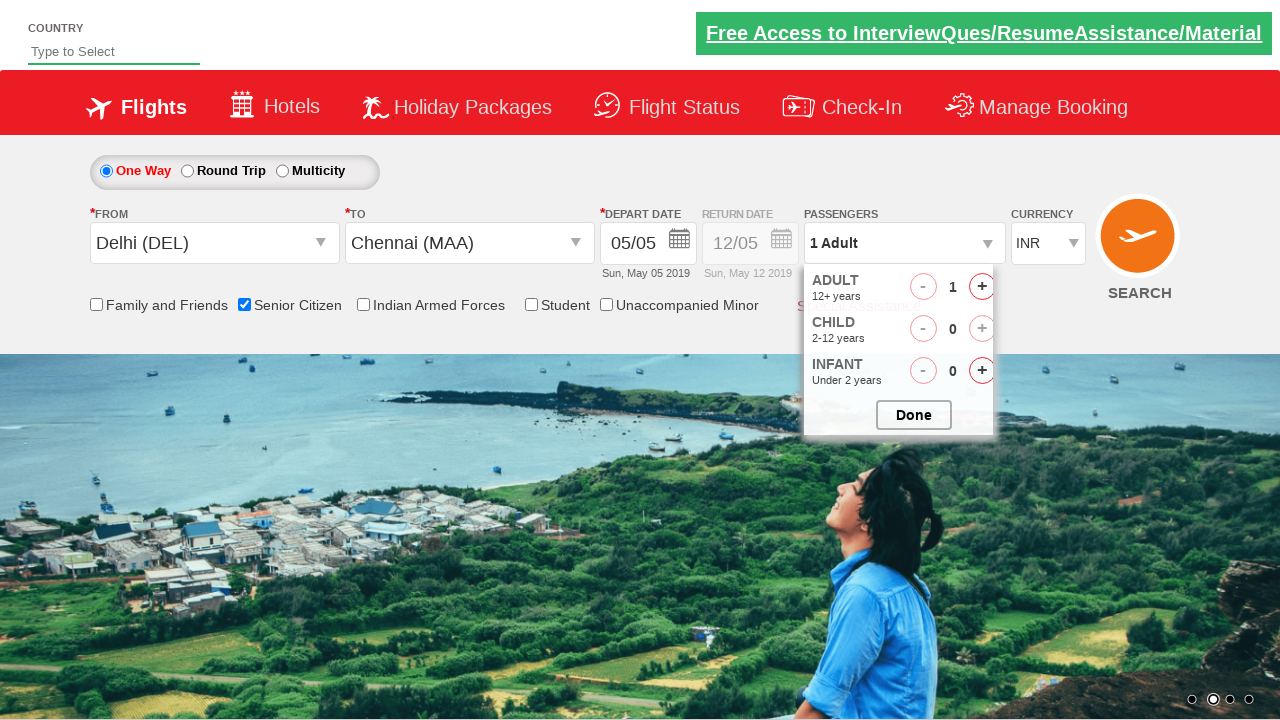

Waited for passengers dropdown to load
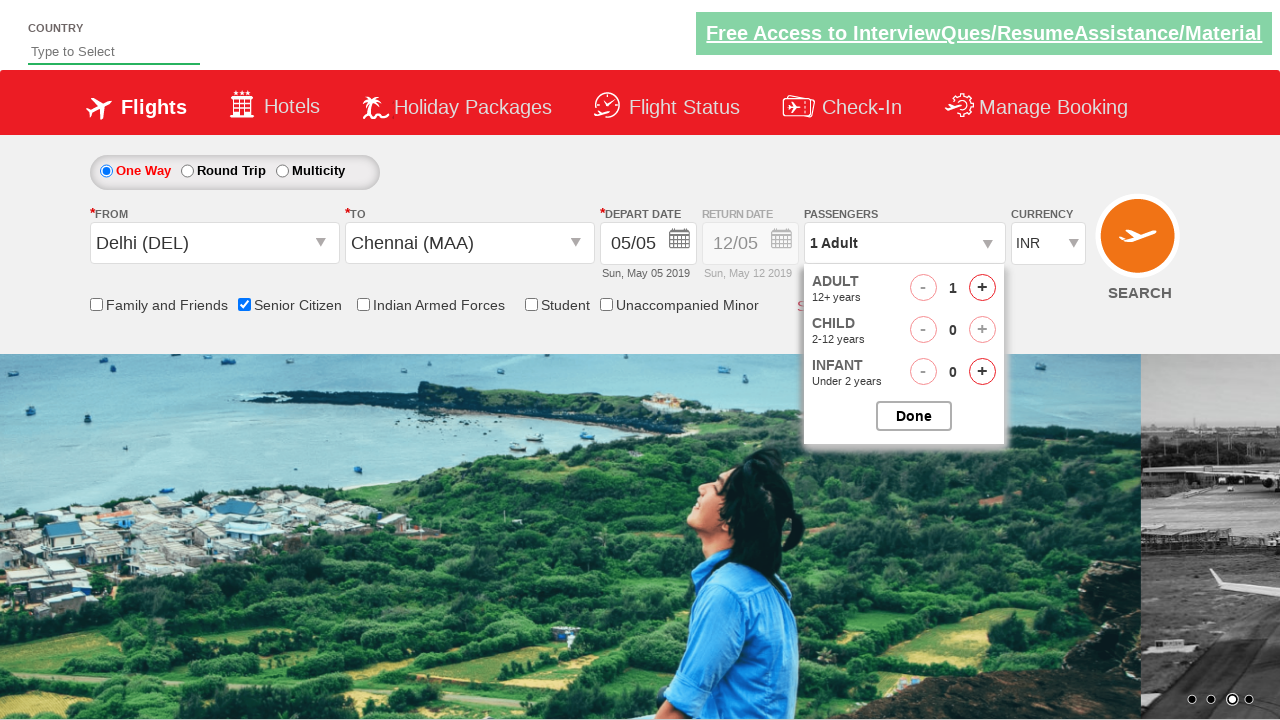

Added adult passenger 2 (total now 2) at (982, 288) on #hrefIncAdt
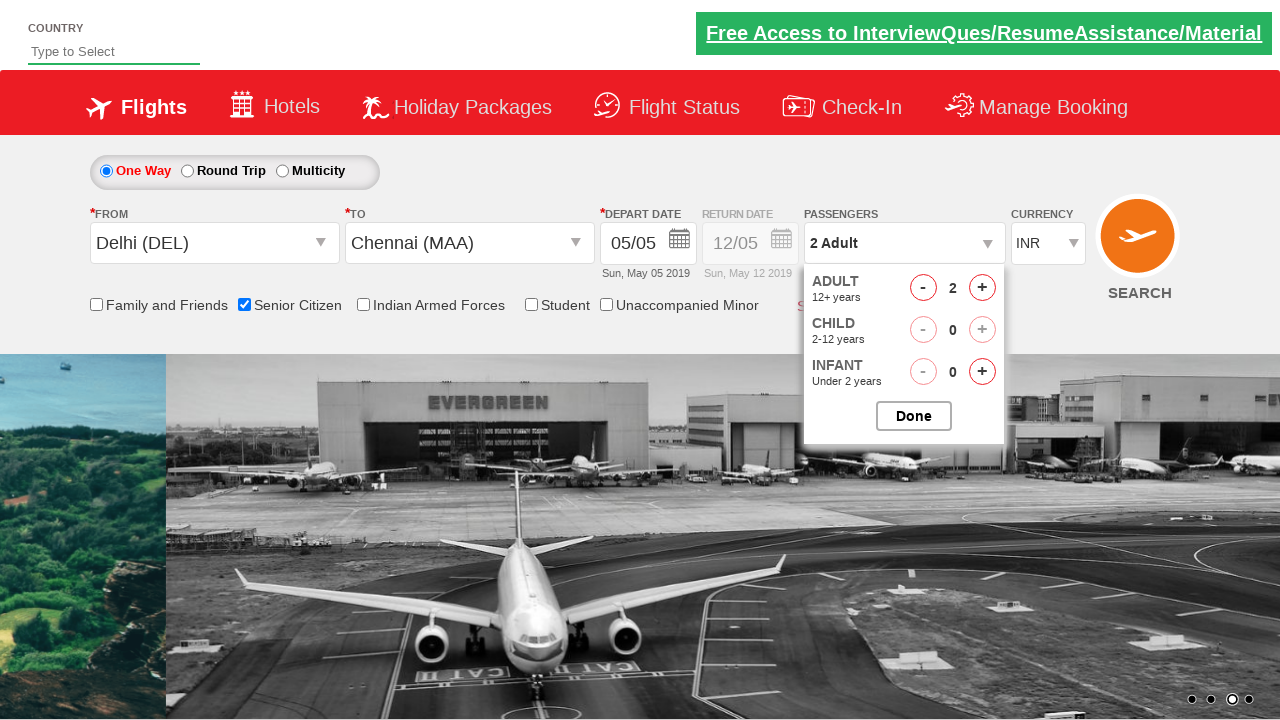

Added adult passenger 3 (total now 3) at (982, 288) on #hrefIncAdt
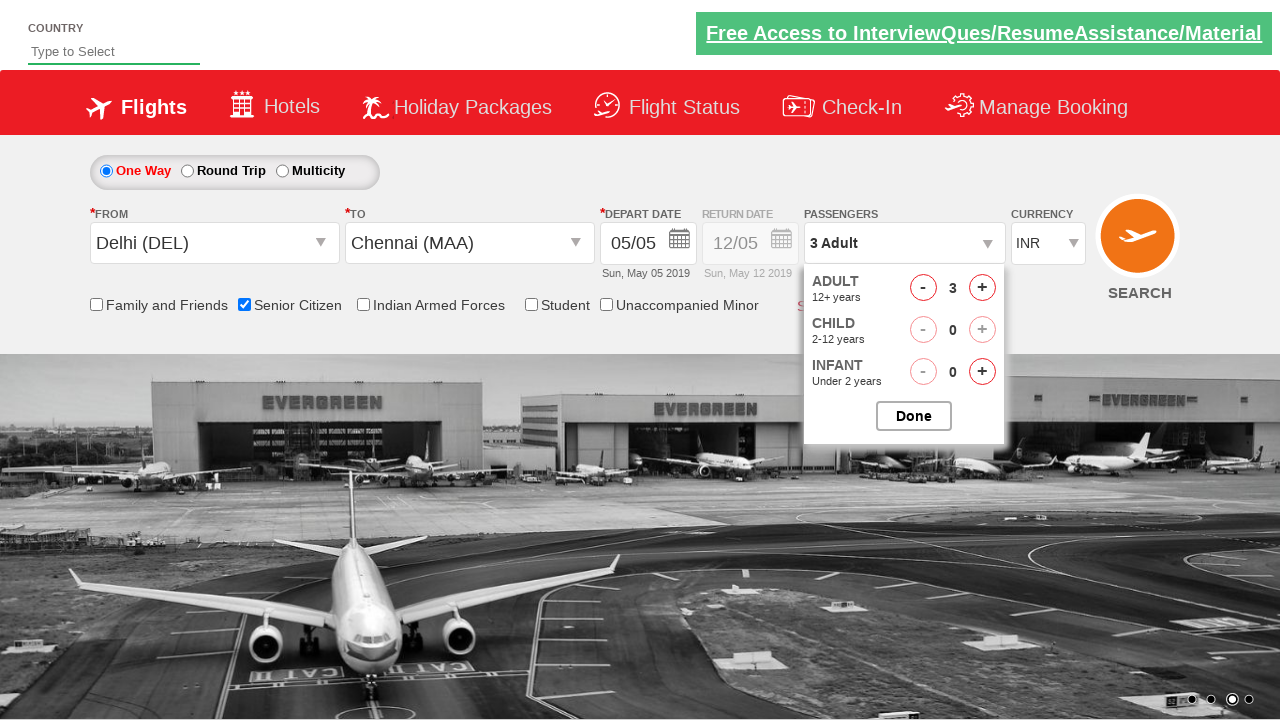

Added adult passenger 4 (total now 4) at (982, 288) on #hrefIncAdt
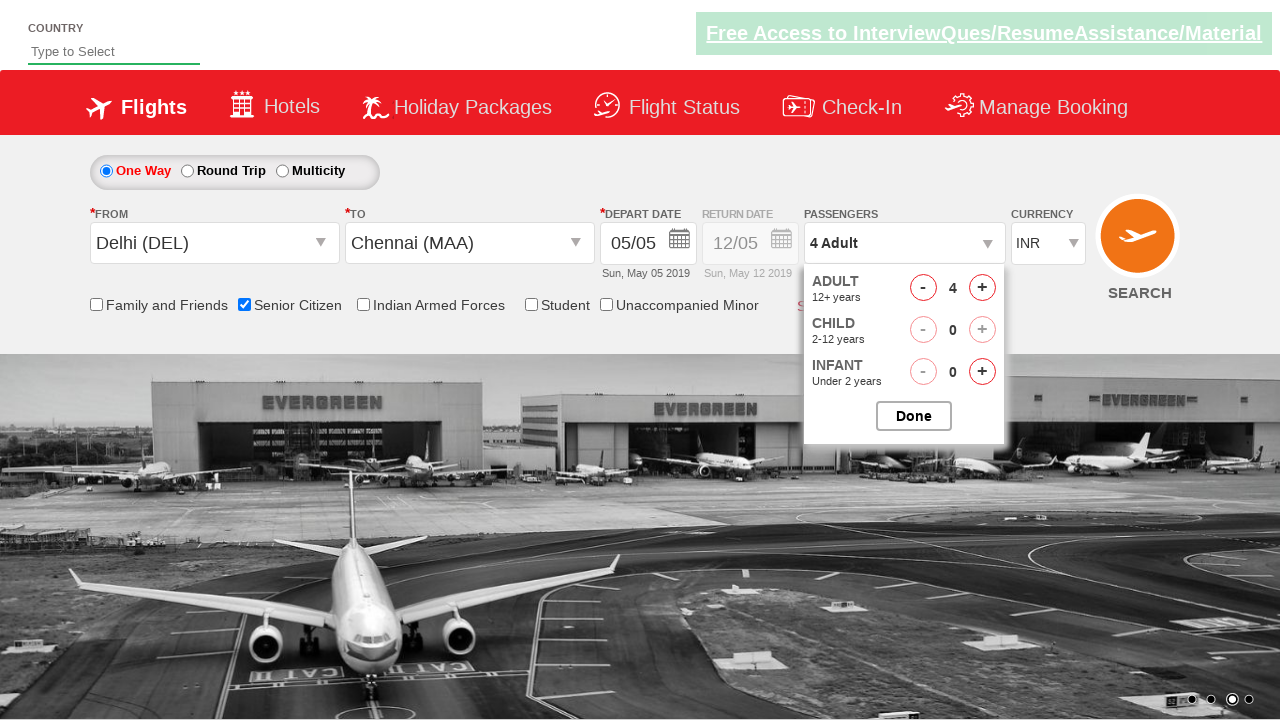

Added adult passenger 5 (total now 5) at (982, 288) on #hrefIncAdt
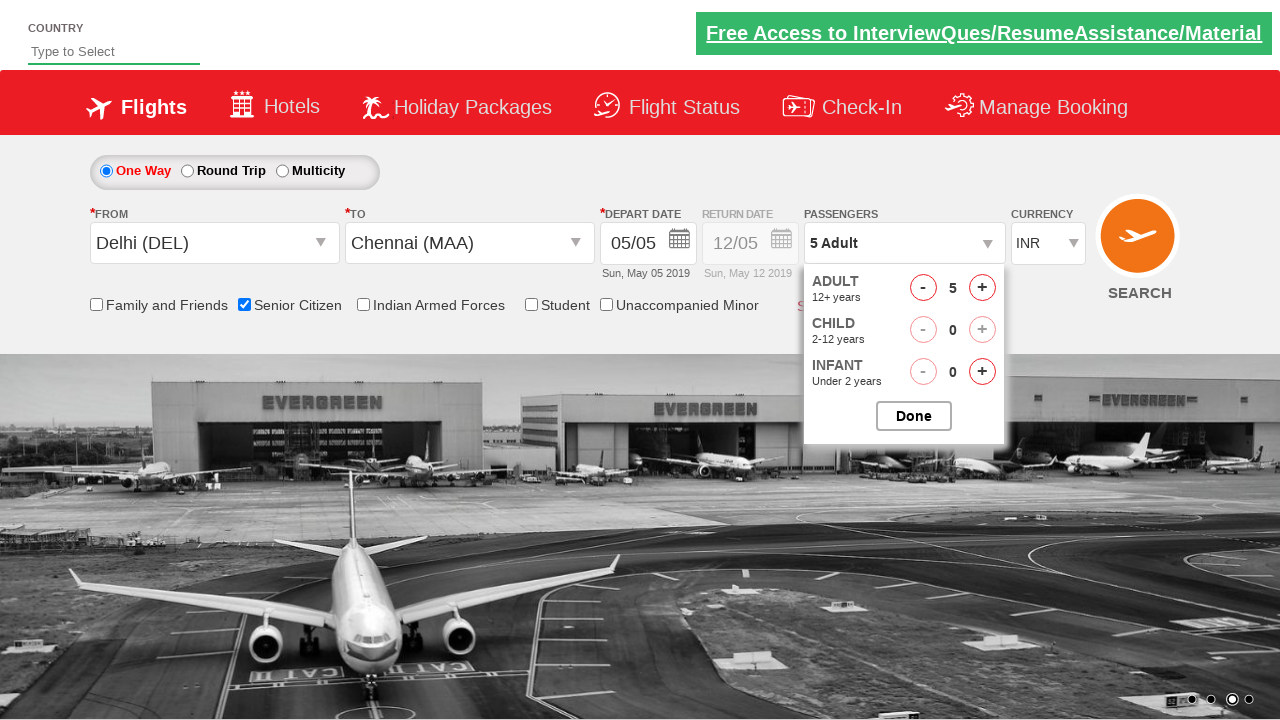

Closed passengers dropdown at (914, 416) on #btnclosepaxoption
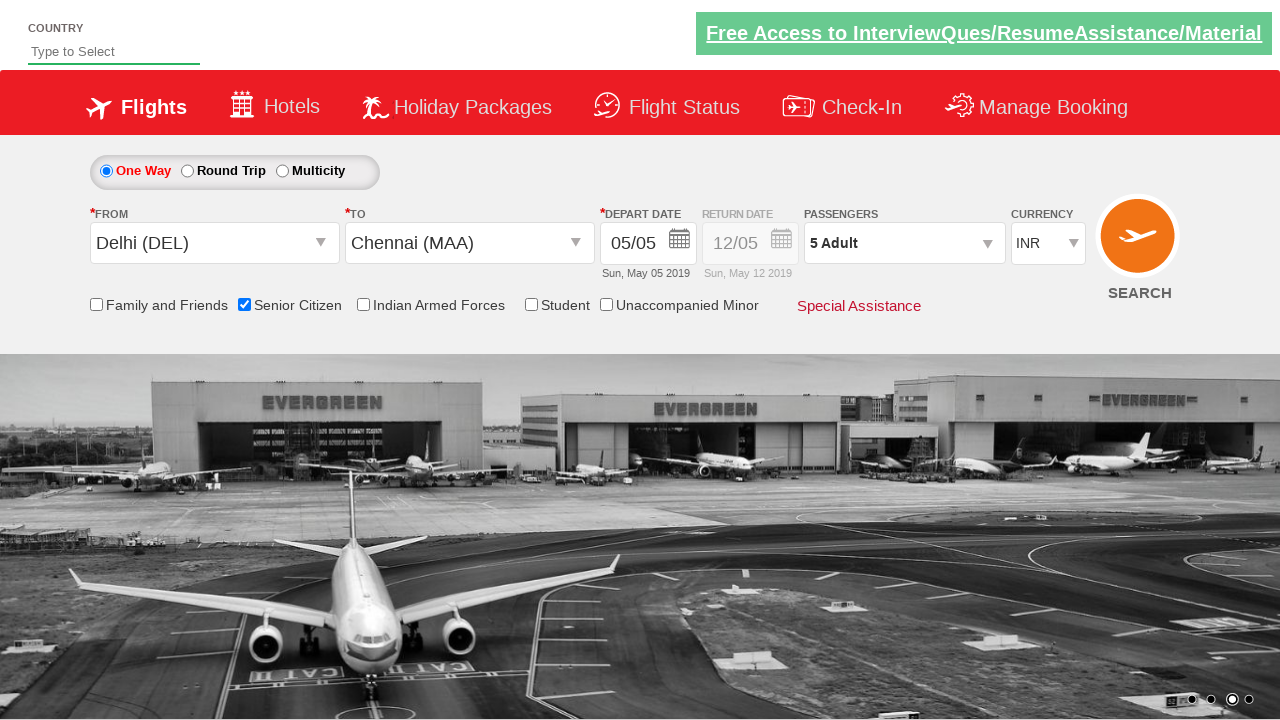

Clicked search button to find flights at (1140, 245) on xpath=//input[@value='Search']
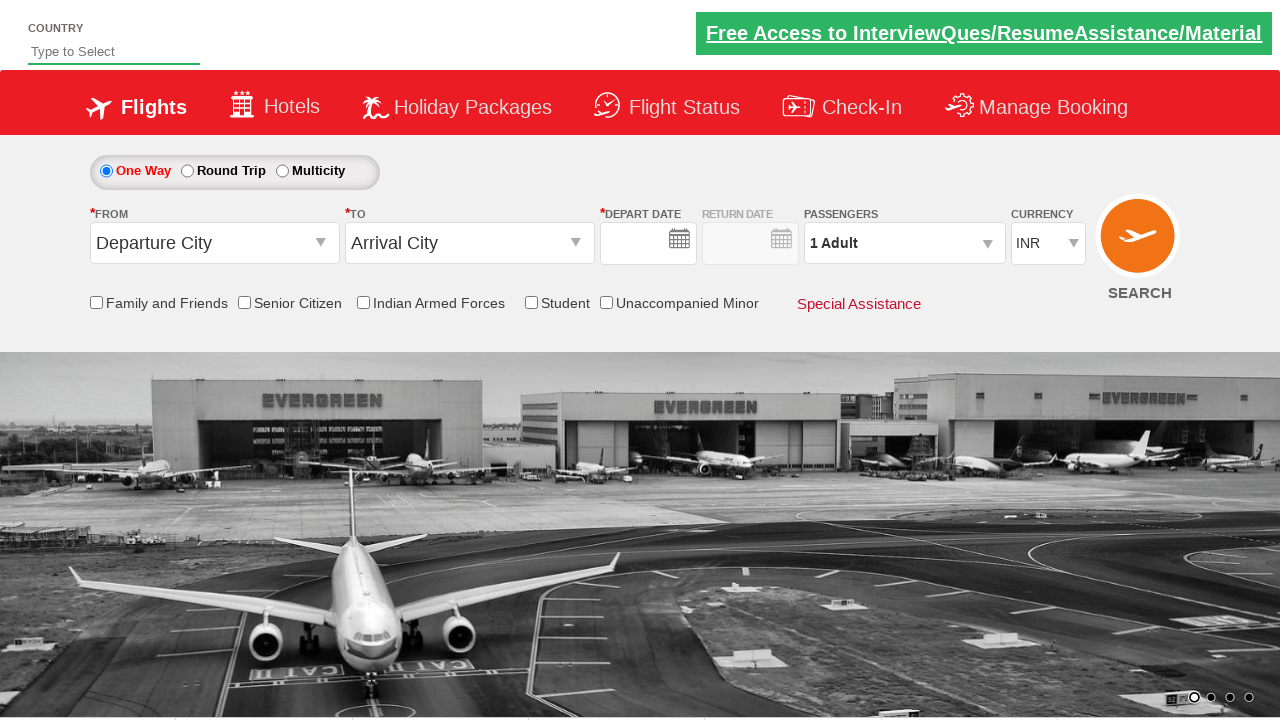

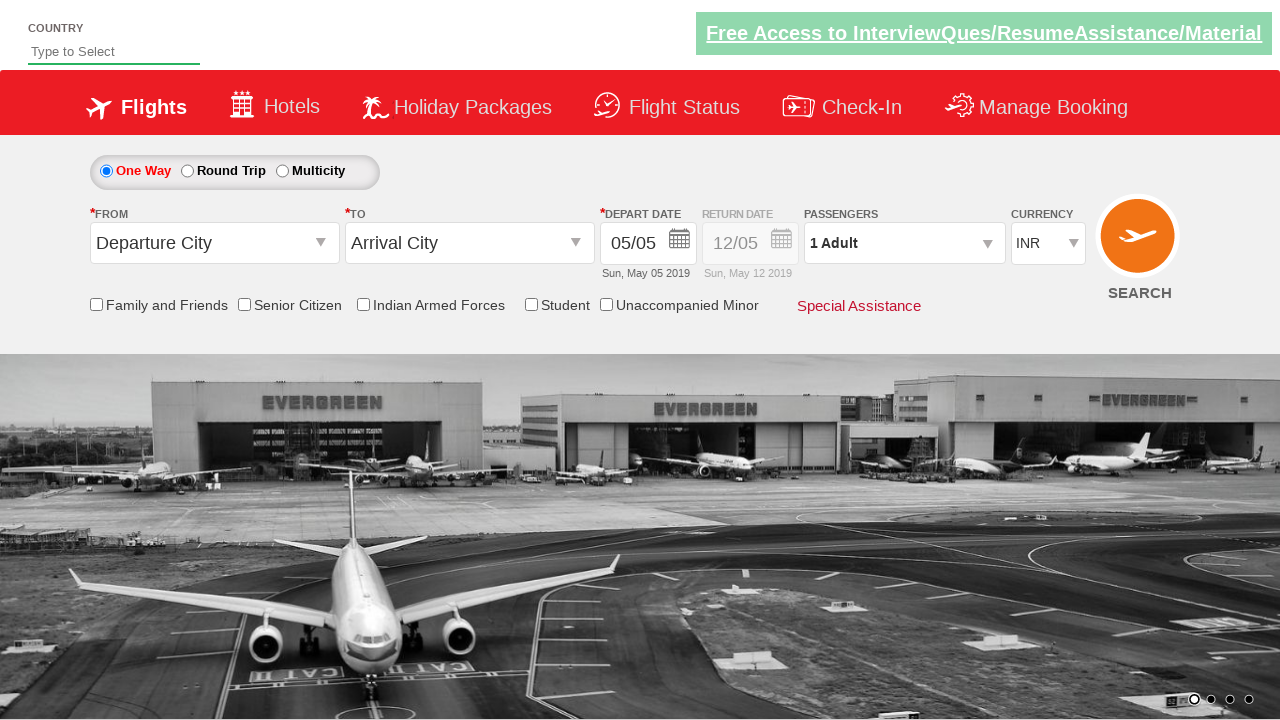